Opens the OrangeHRM demo application homepage and verifies the page loads successfully

Starting URL: https://opensource-demo.orangehrmlive.com/

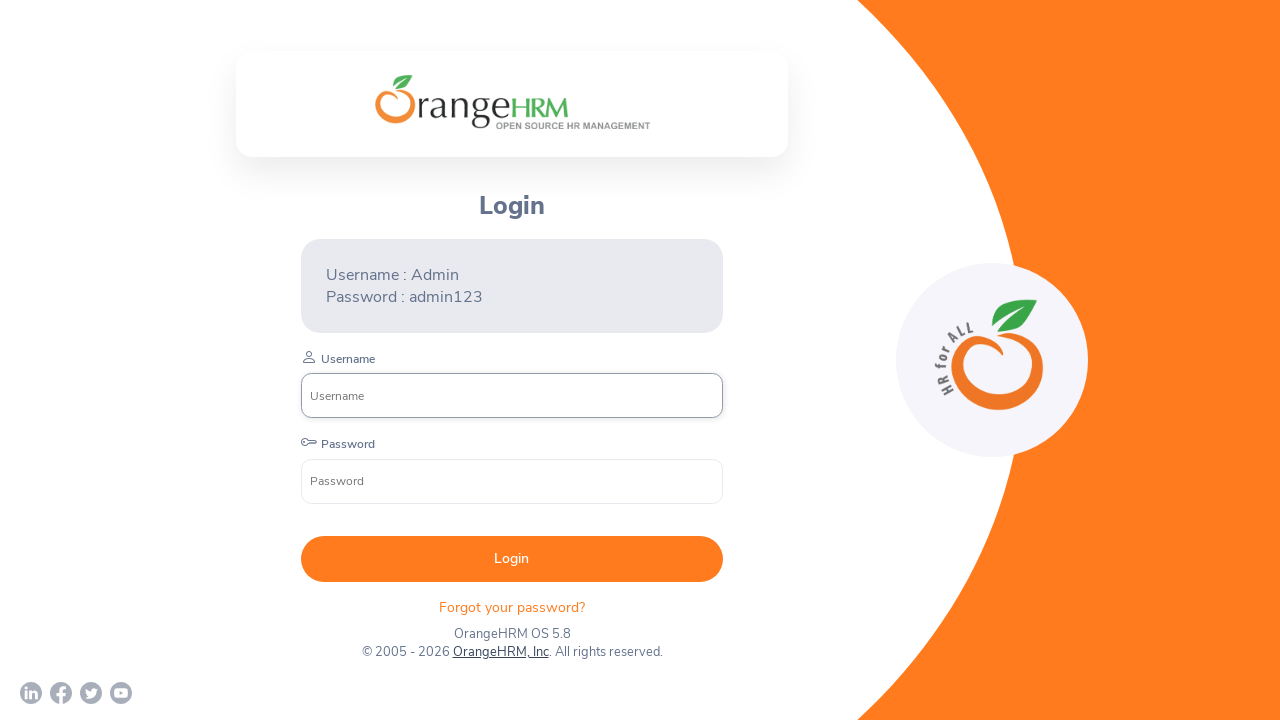

Waited for OrangeHRM homepage to load (DOM content loaded)
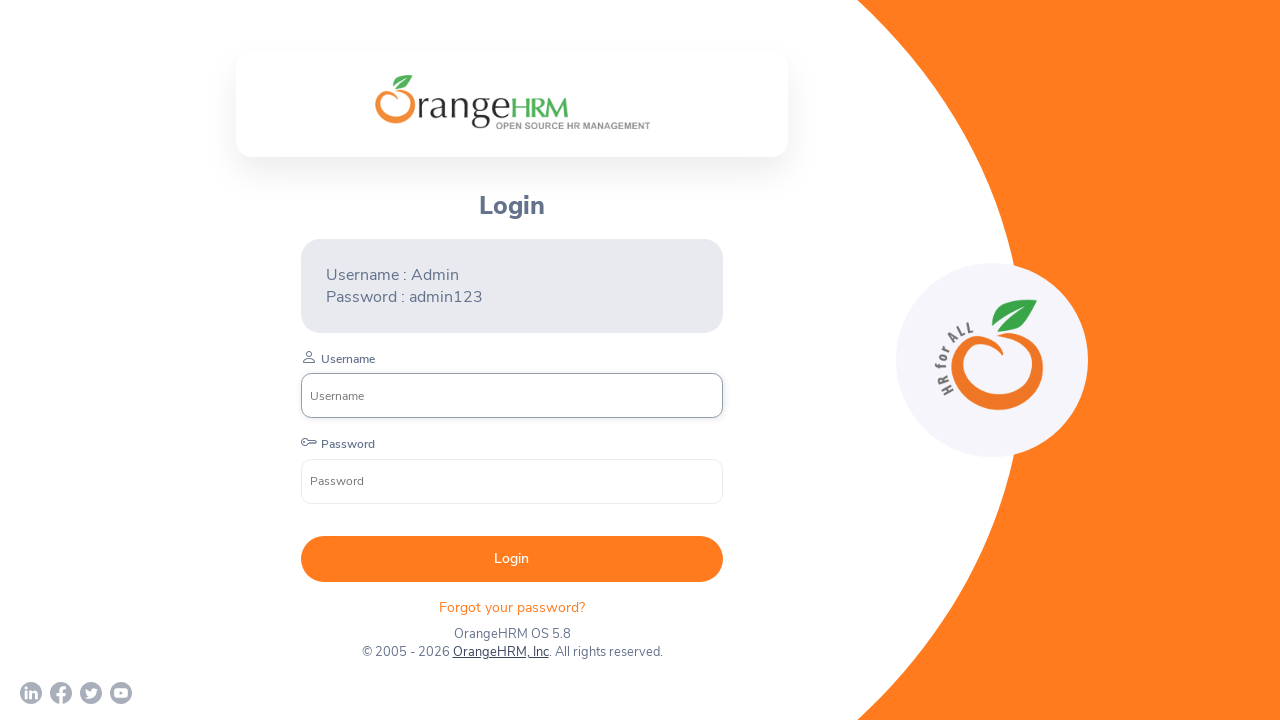

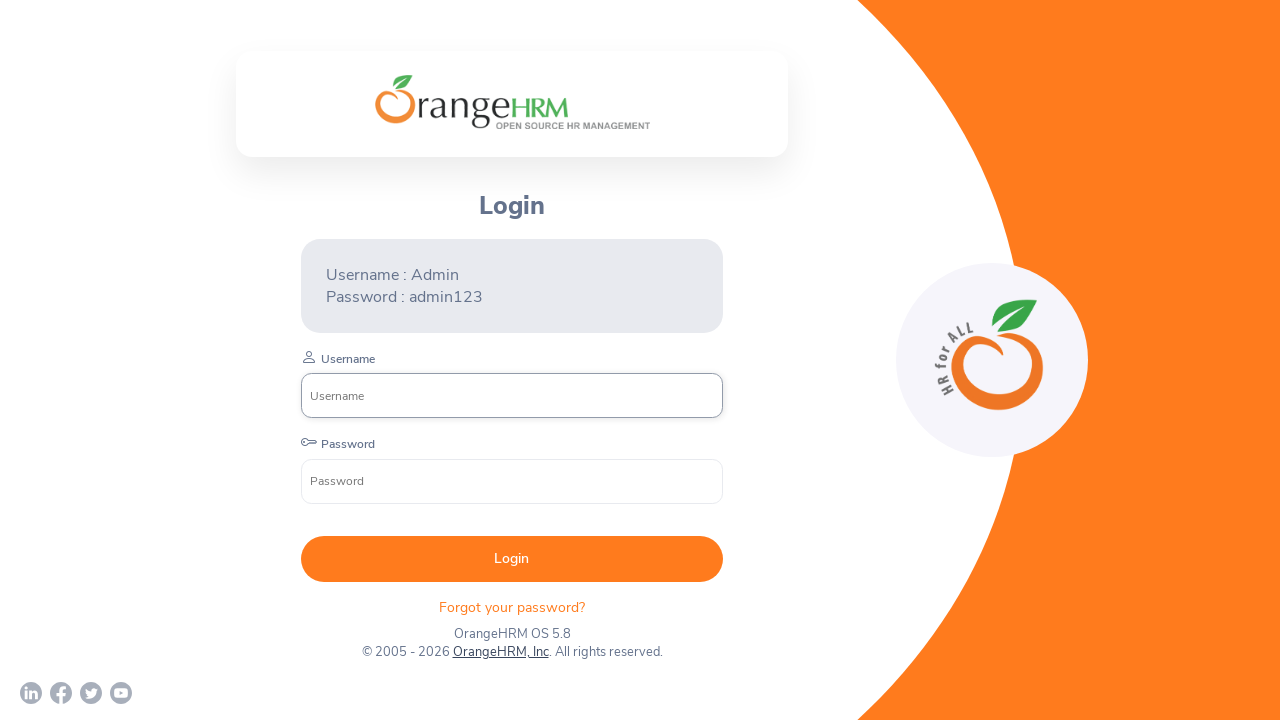